Navigates to Giphy's explore page for a search term and scrolls down multiple times to trigger lazy loading of additional GIF content.

Starting URL: https://giphy.com/explore/dogs

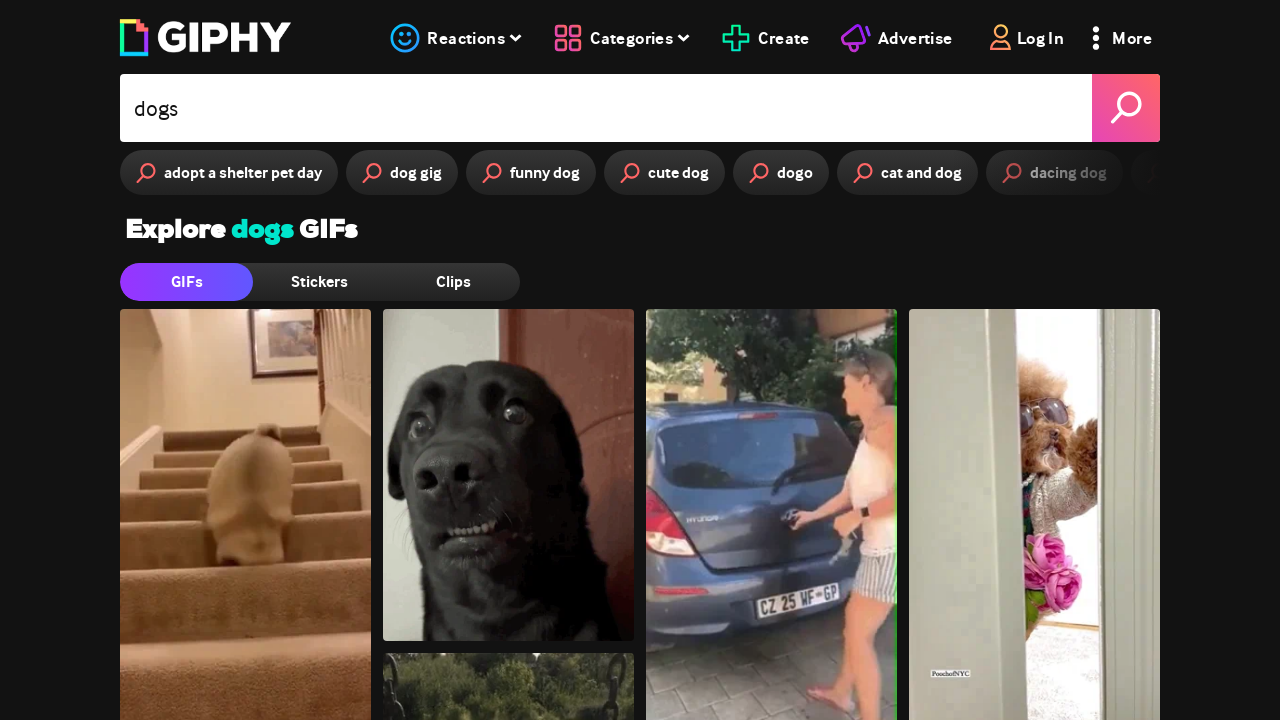

Waited 5 seconds for initial page content to load
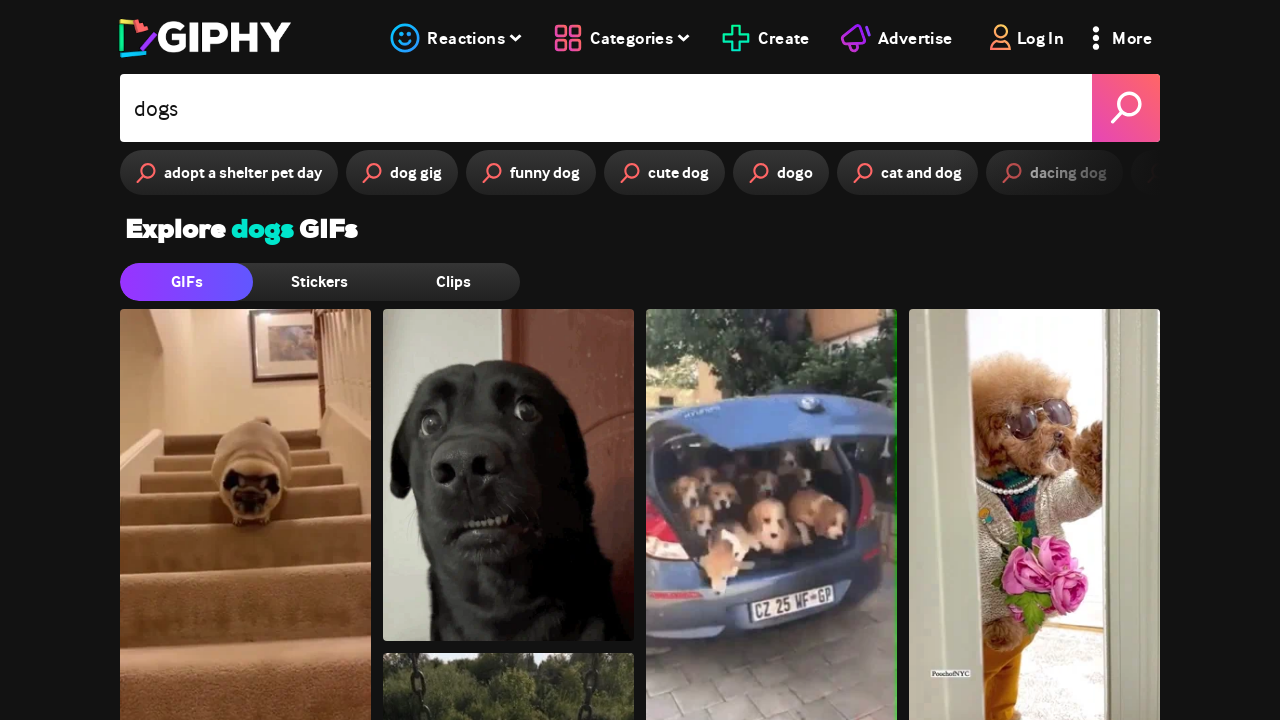

Scrolled to bottom of page (scroll 1 of 5)
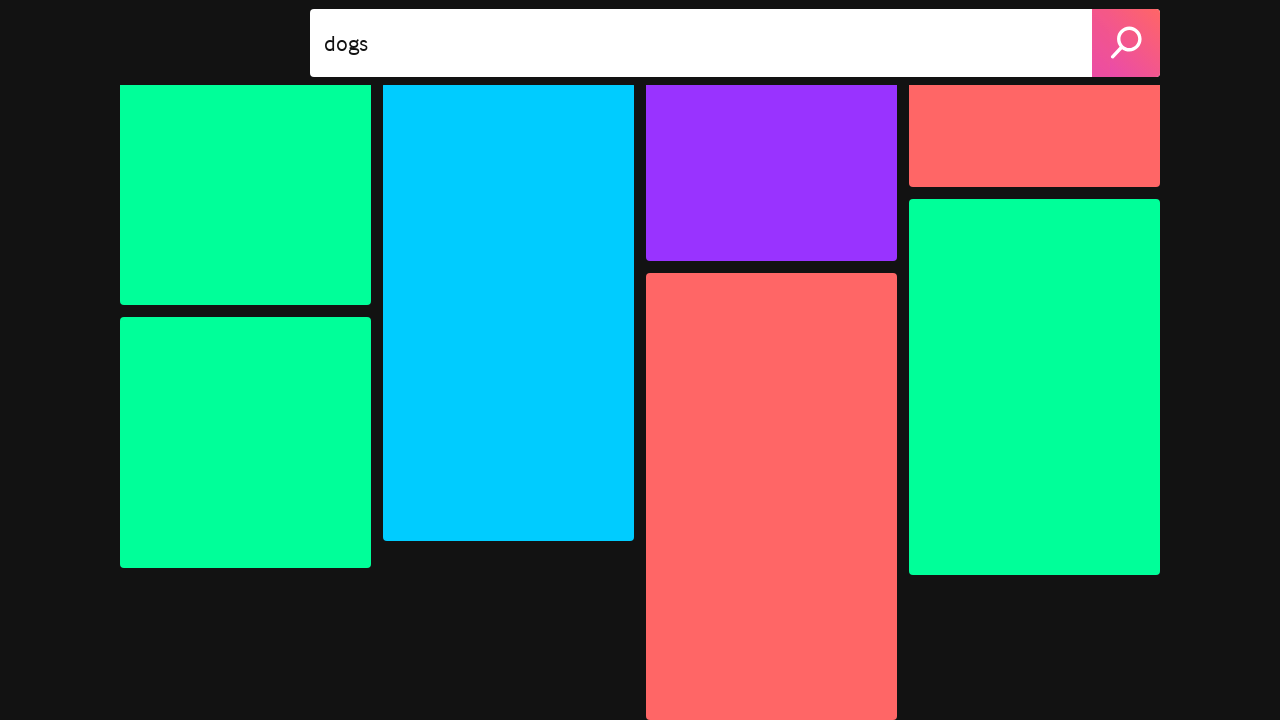

Waited 2 seconds for lazy-loaded GIF content to appear (scroll 1 of 5)
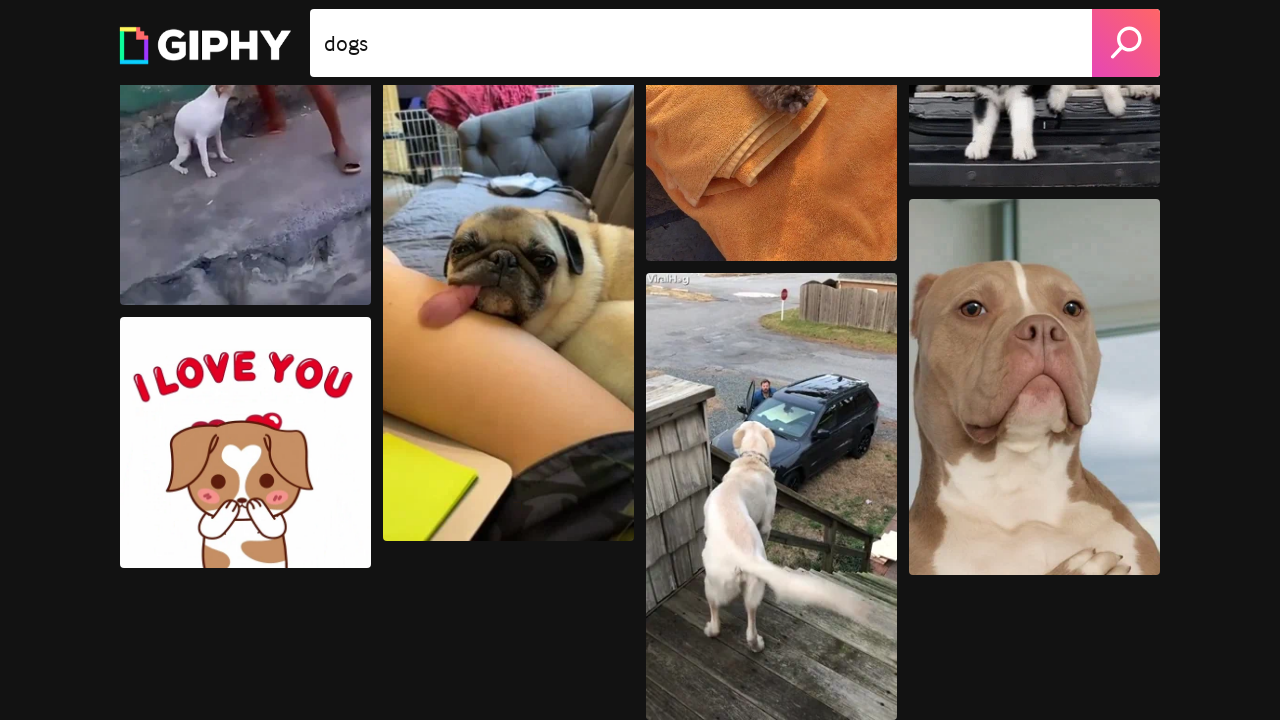

Scrolled to bottom of page (scroll 2 of 5)
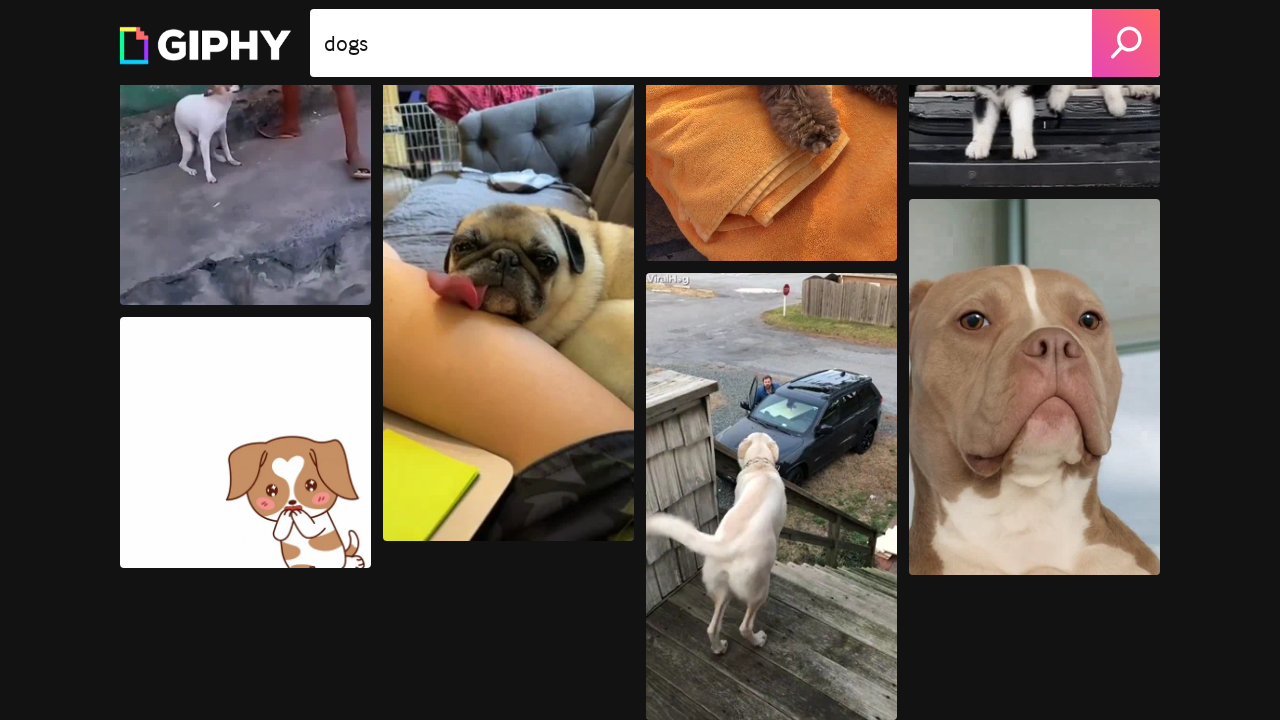

Waited 2 seconds for lazy-loaded GIF content to appear (scroll 2 of 5)
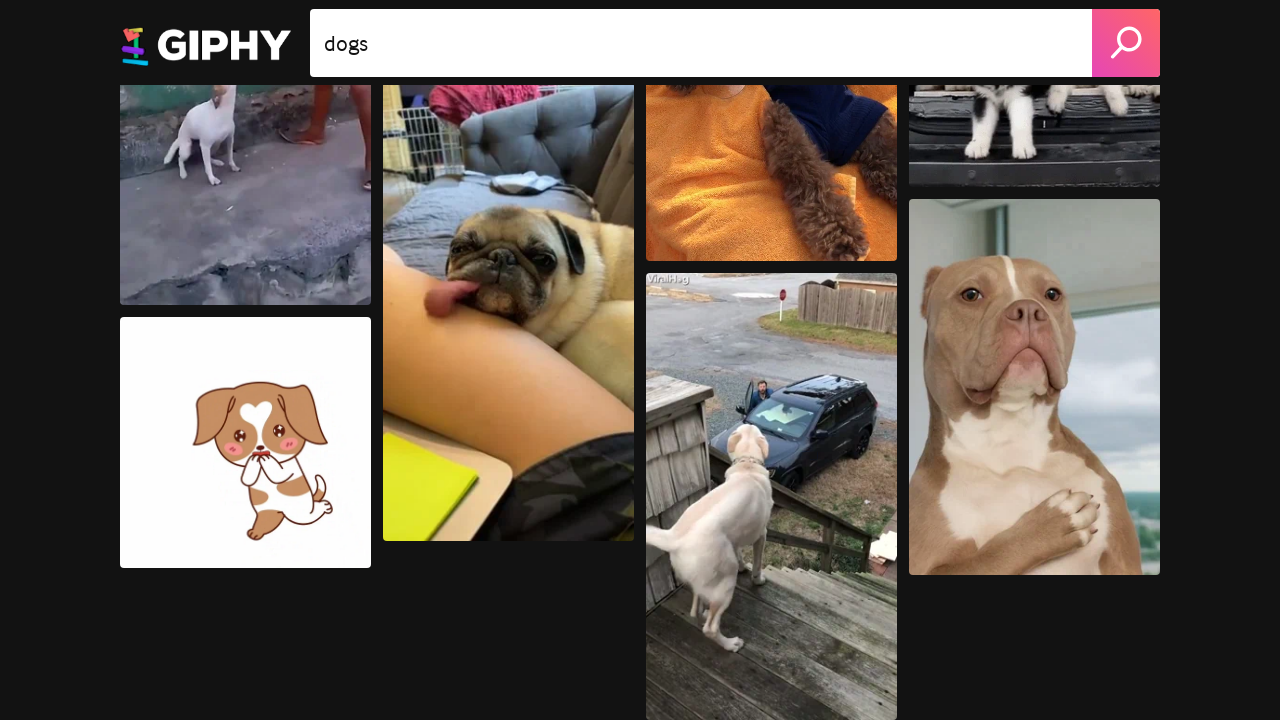

Scrolled to bottom of page (scroll 3 of 5)
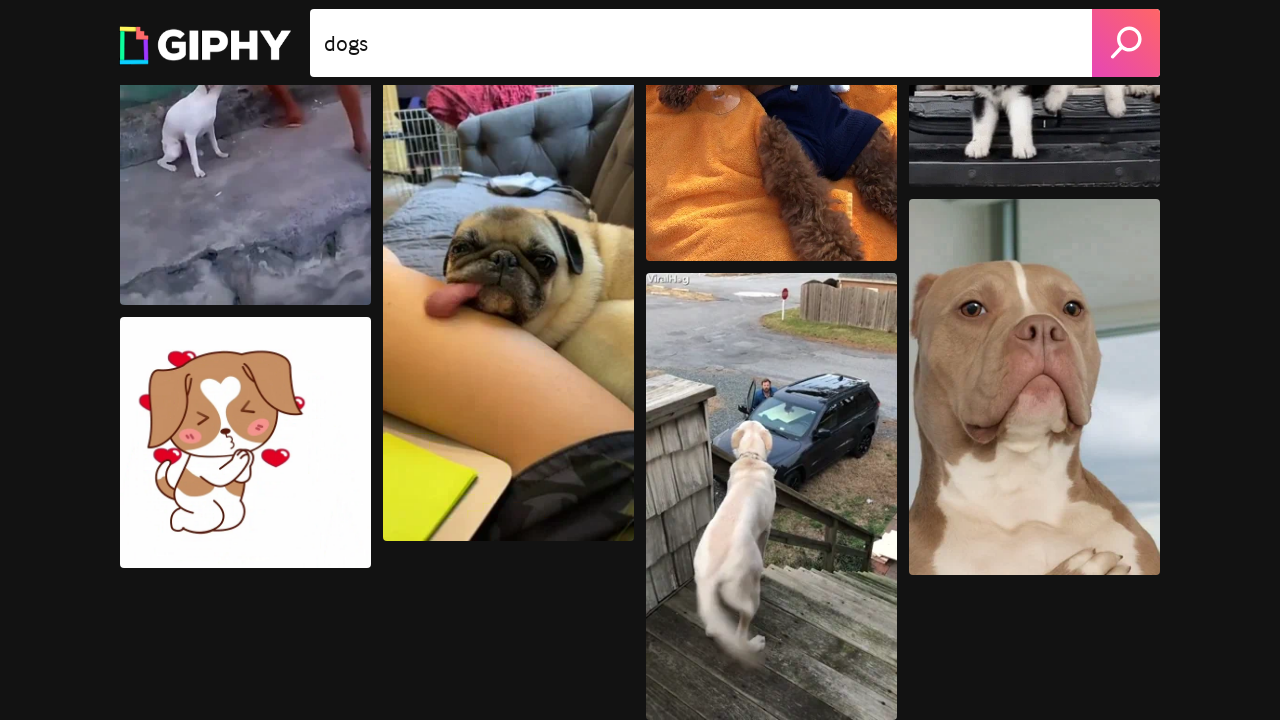

Waited 2 seconds for lazy-loaded GIF content to appear (scroll 3 of 5)
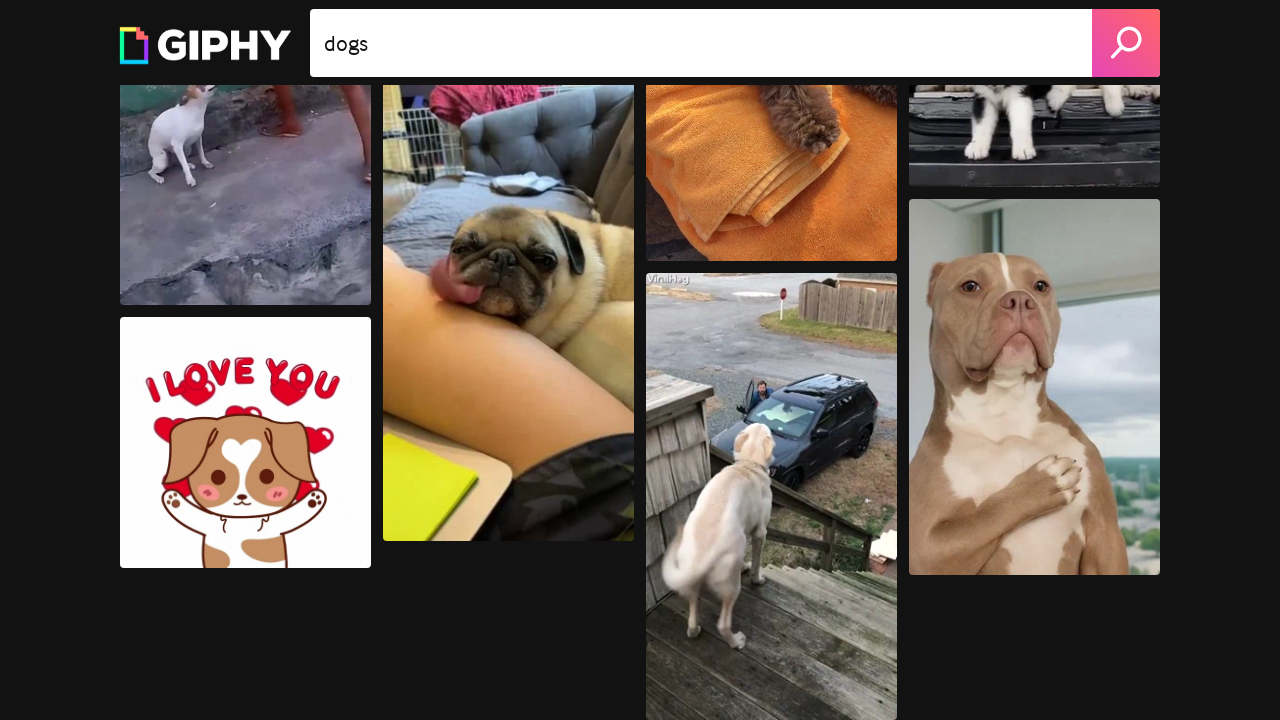

Scrolled to bottom of page (scroll 4 of 5)
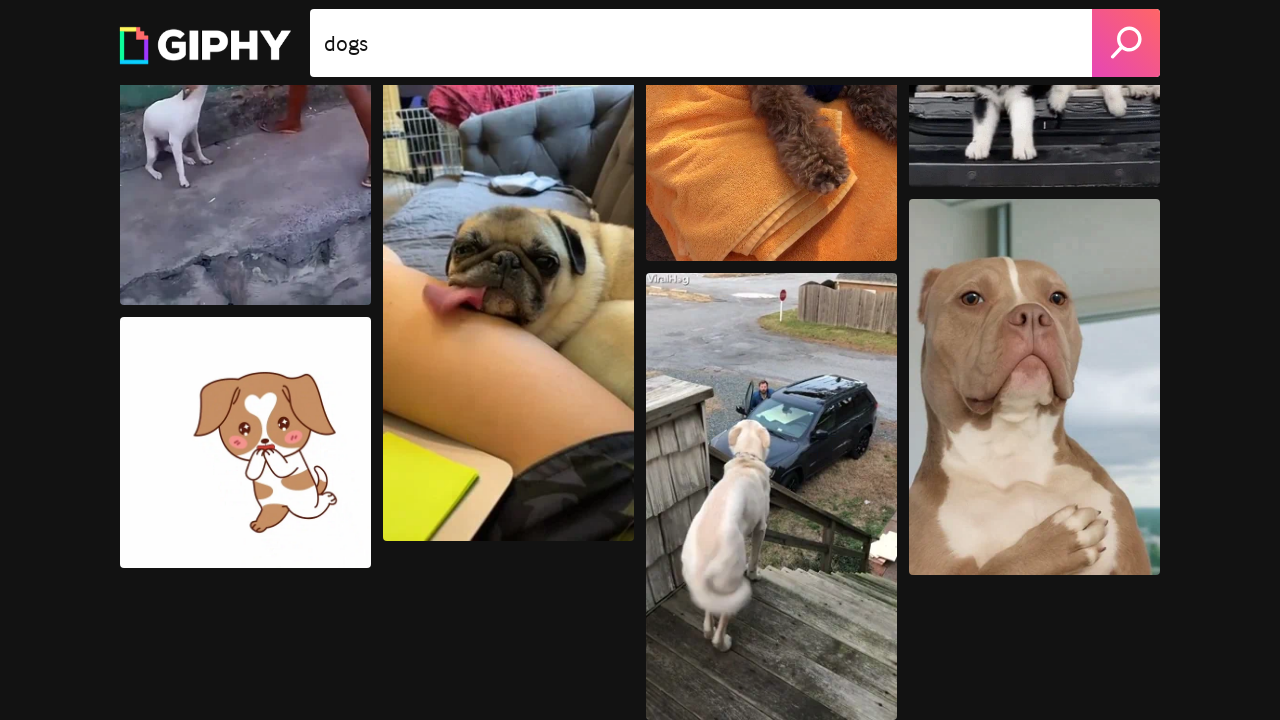

Waited 2 seconds for lazy-loaded GIF content to appear (scroll 4 of 5)
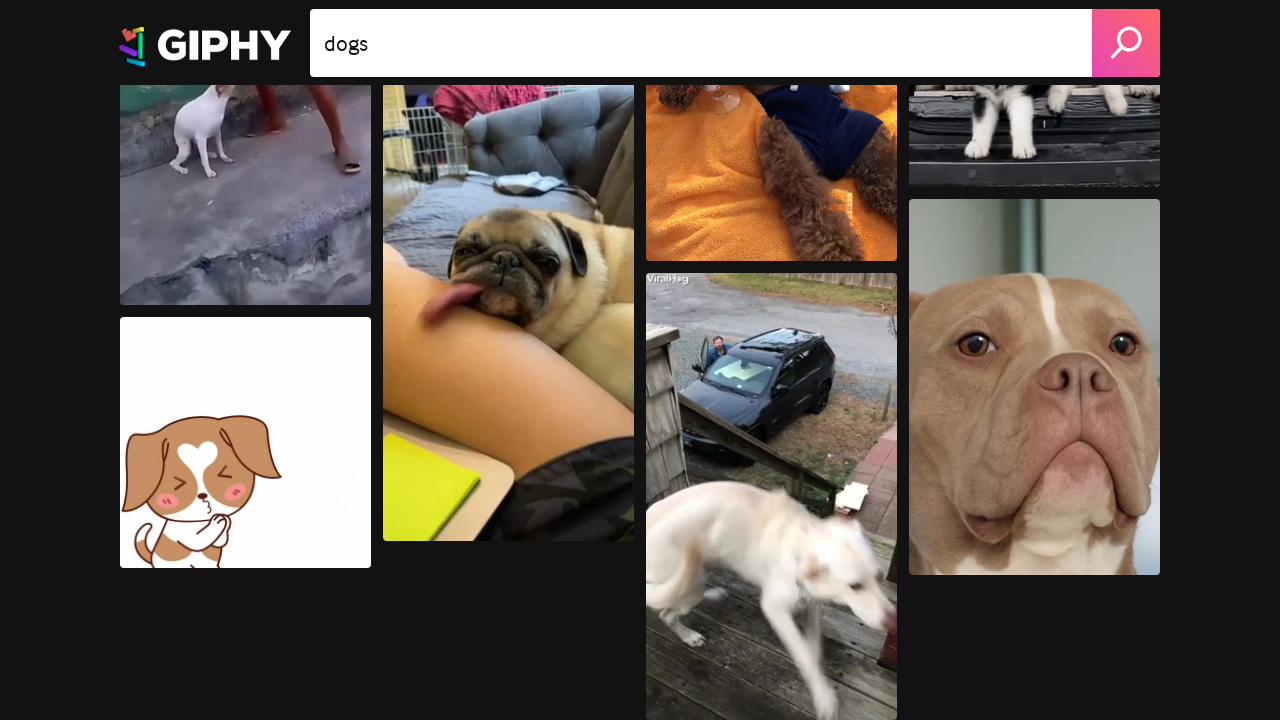

Scrolled to bottom of page (scroll 5 of 5)
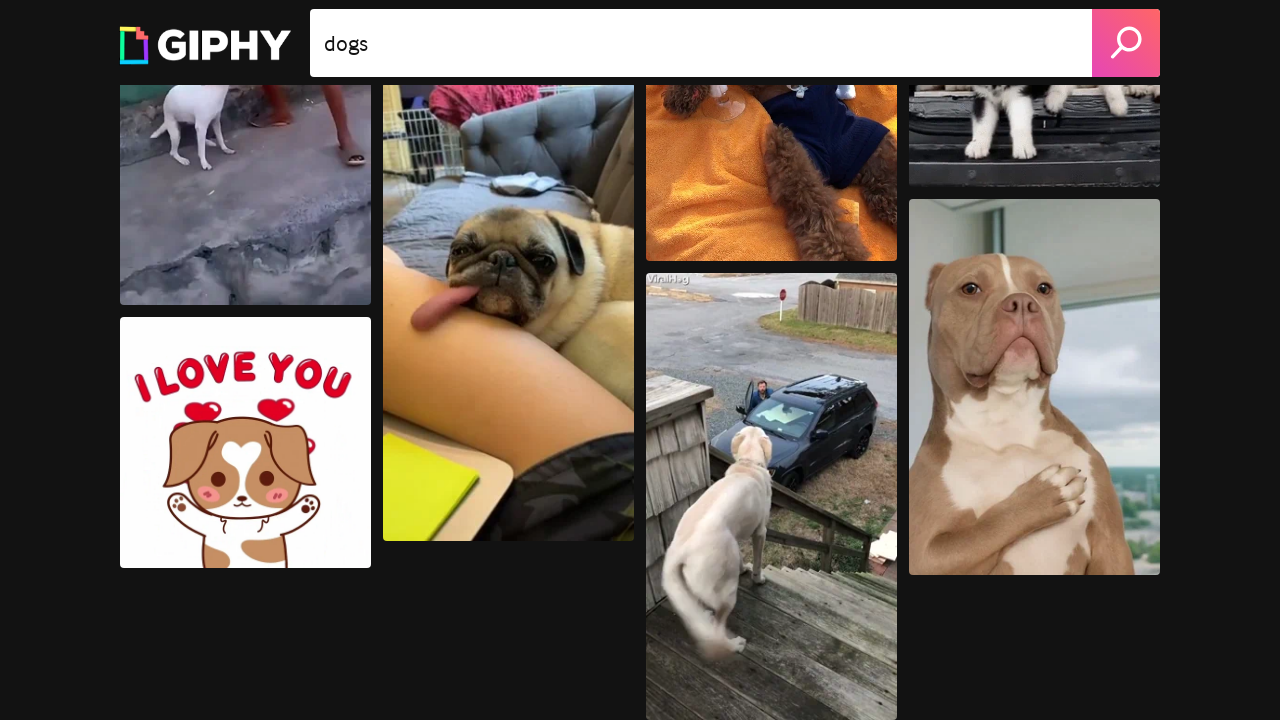

Waited 2 seconds for lazy-loaded GIF content to appear (scroll 5 of 5)
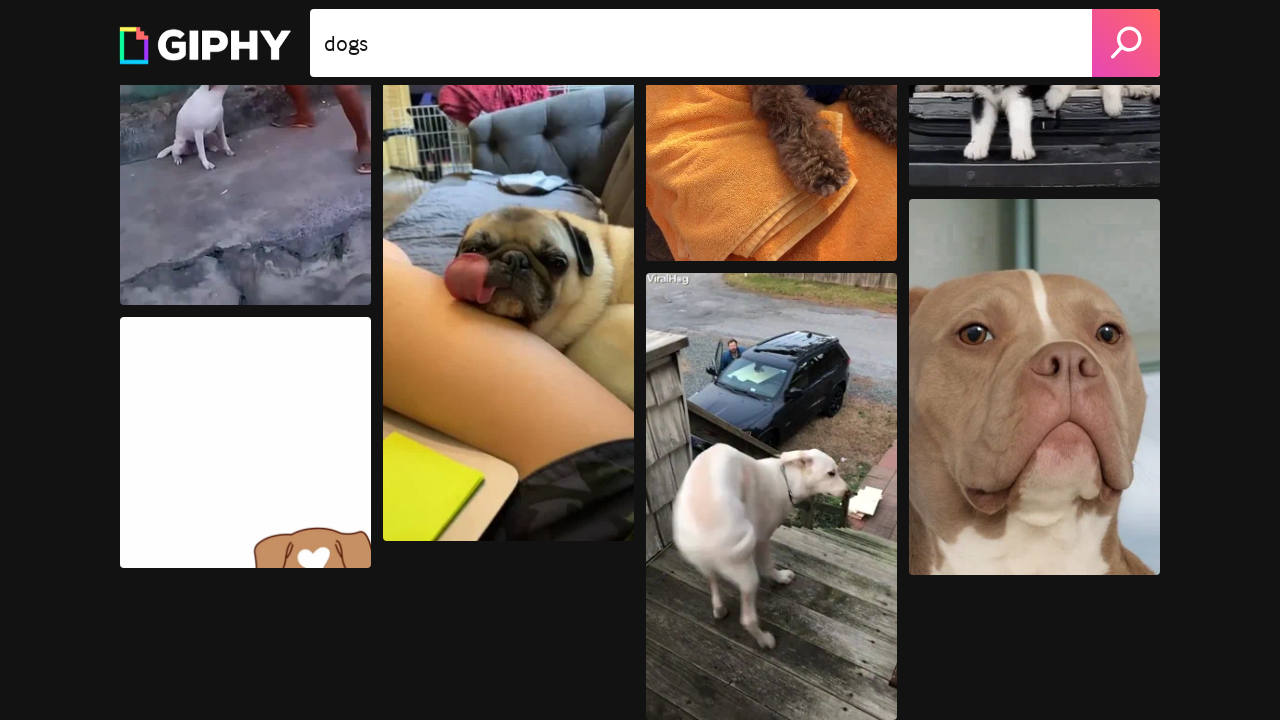

Confirmed images are present on the page
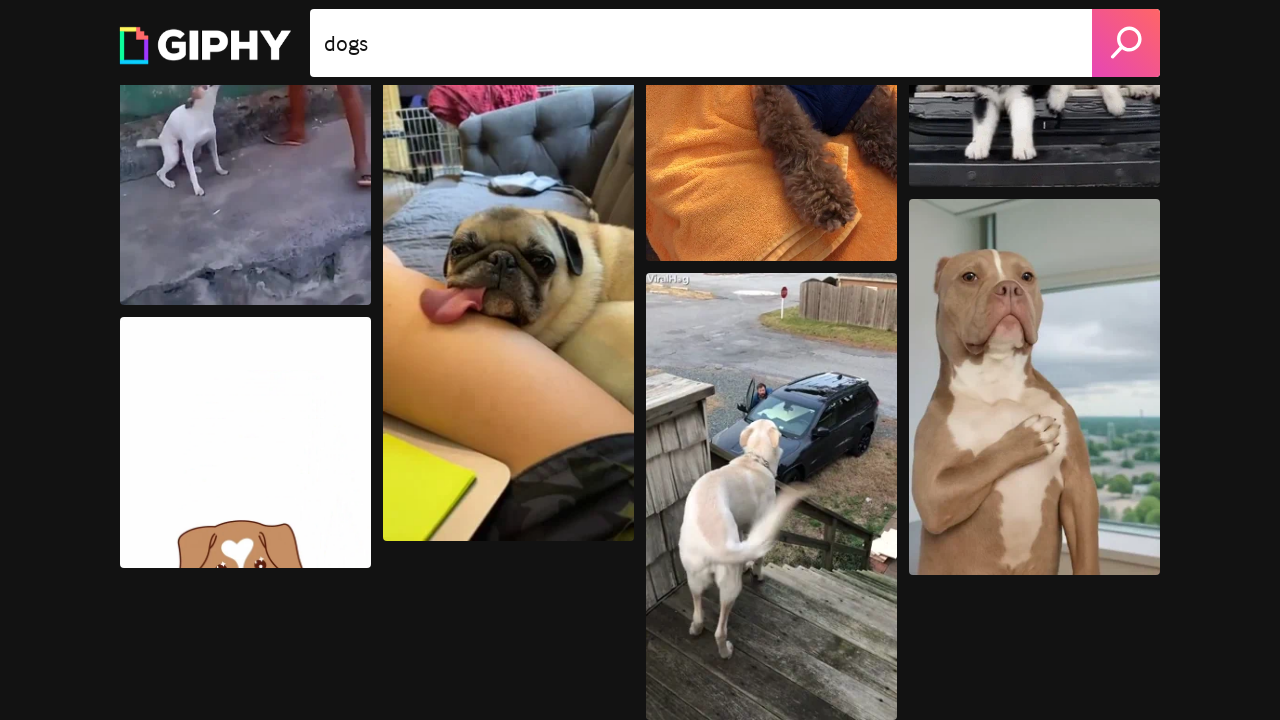

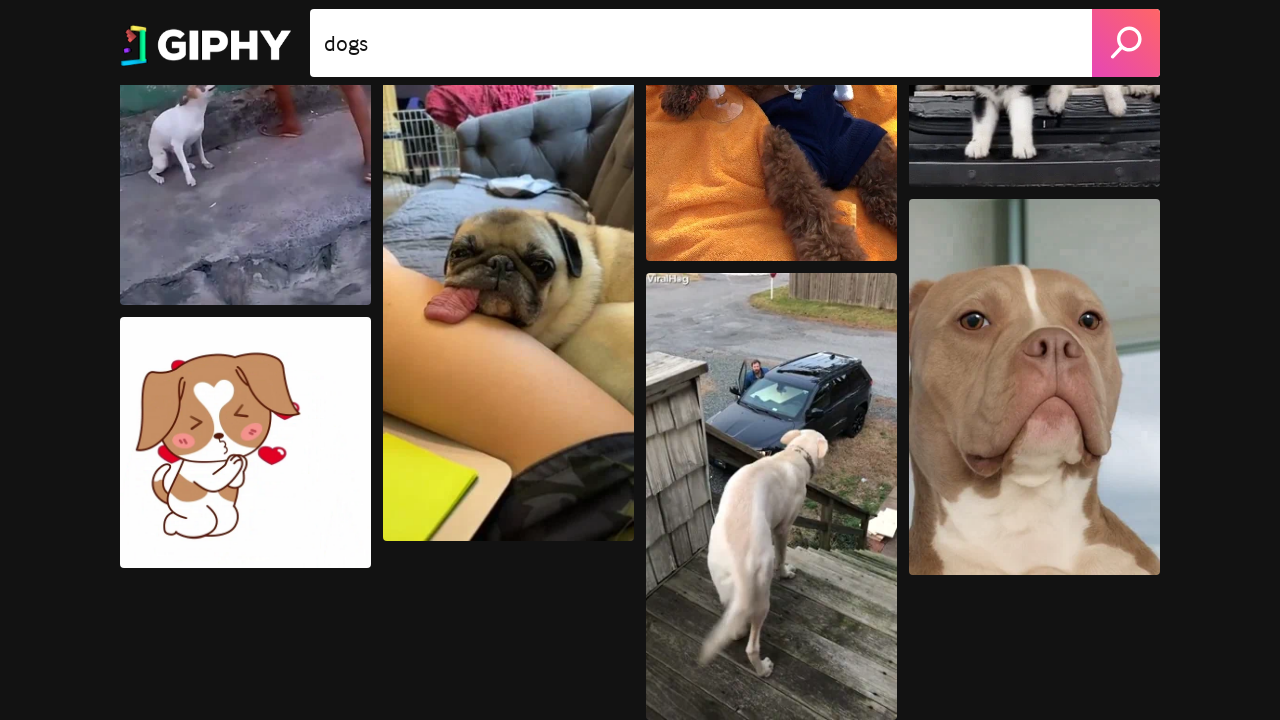